Simple navigation test that opens a news website (igihe.com) and verifies the page loads by maximizing the window and waiting for content.

Starting URL: https://igihe.com/

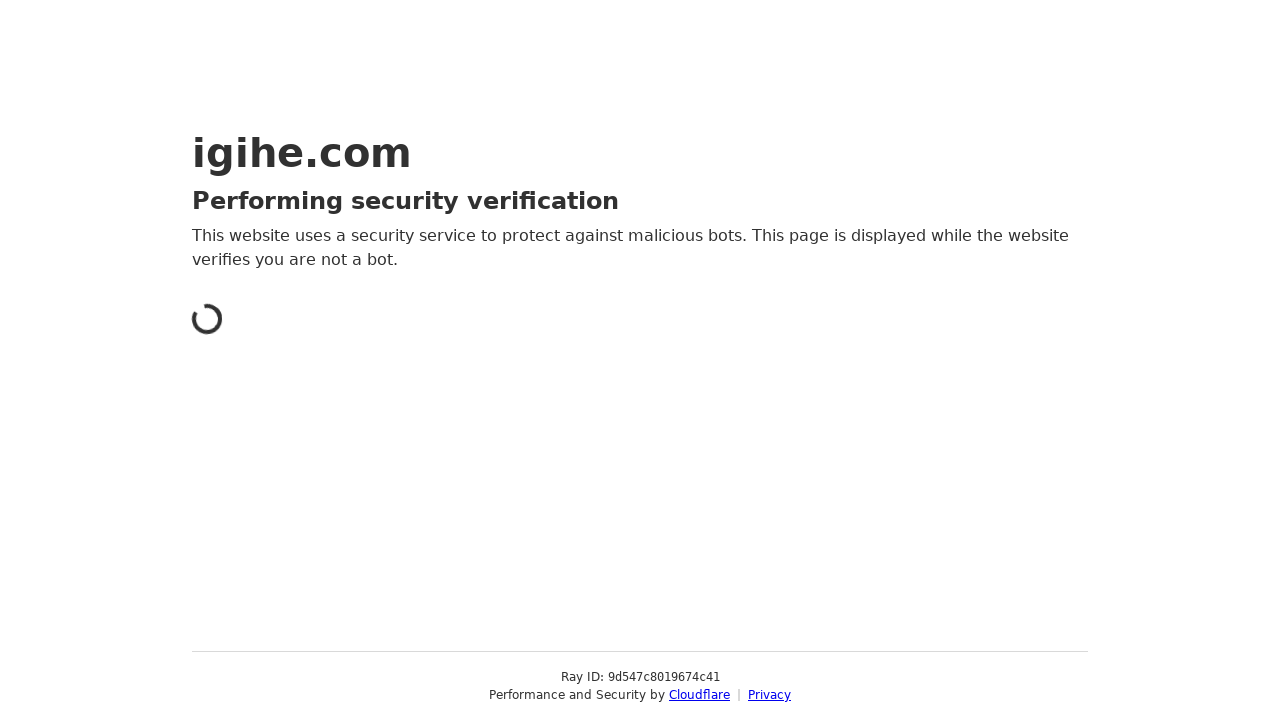

Set viewport size to 1920x1080
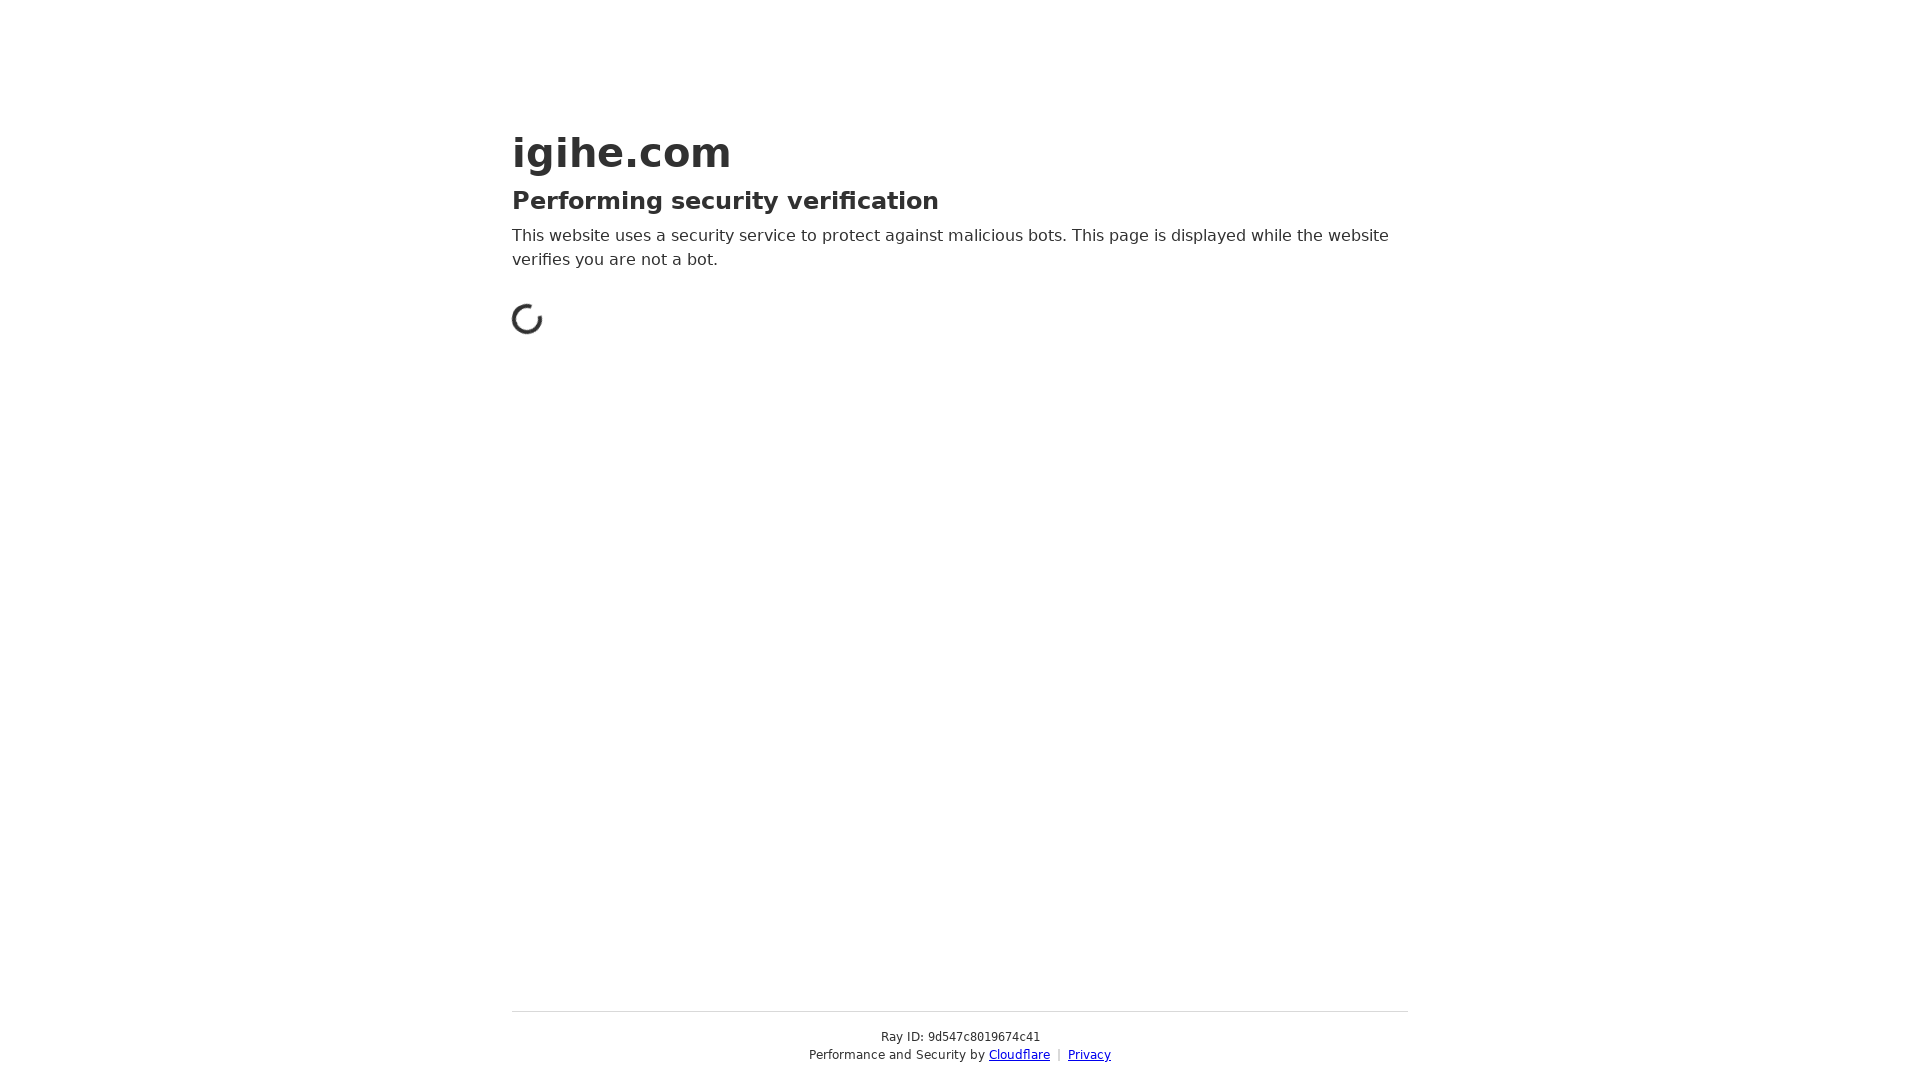

Waited for page to reach domcontentloaded state
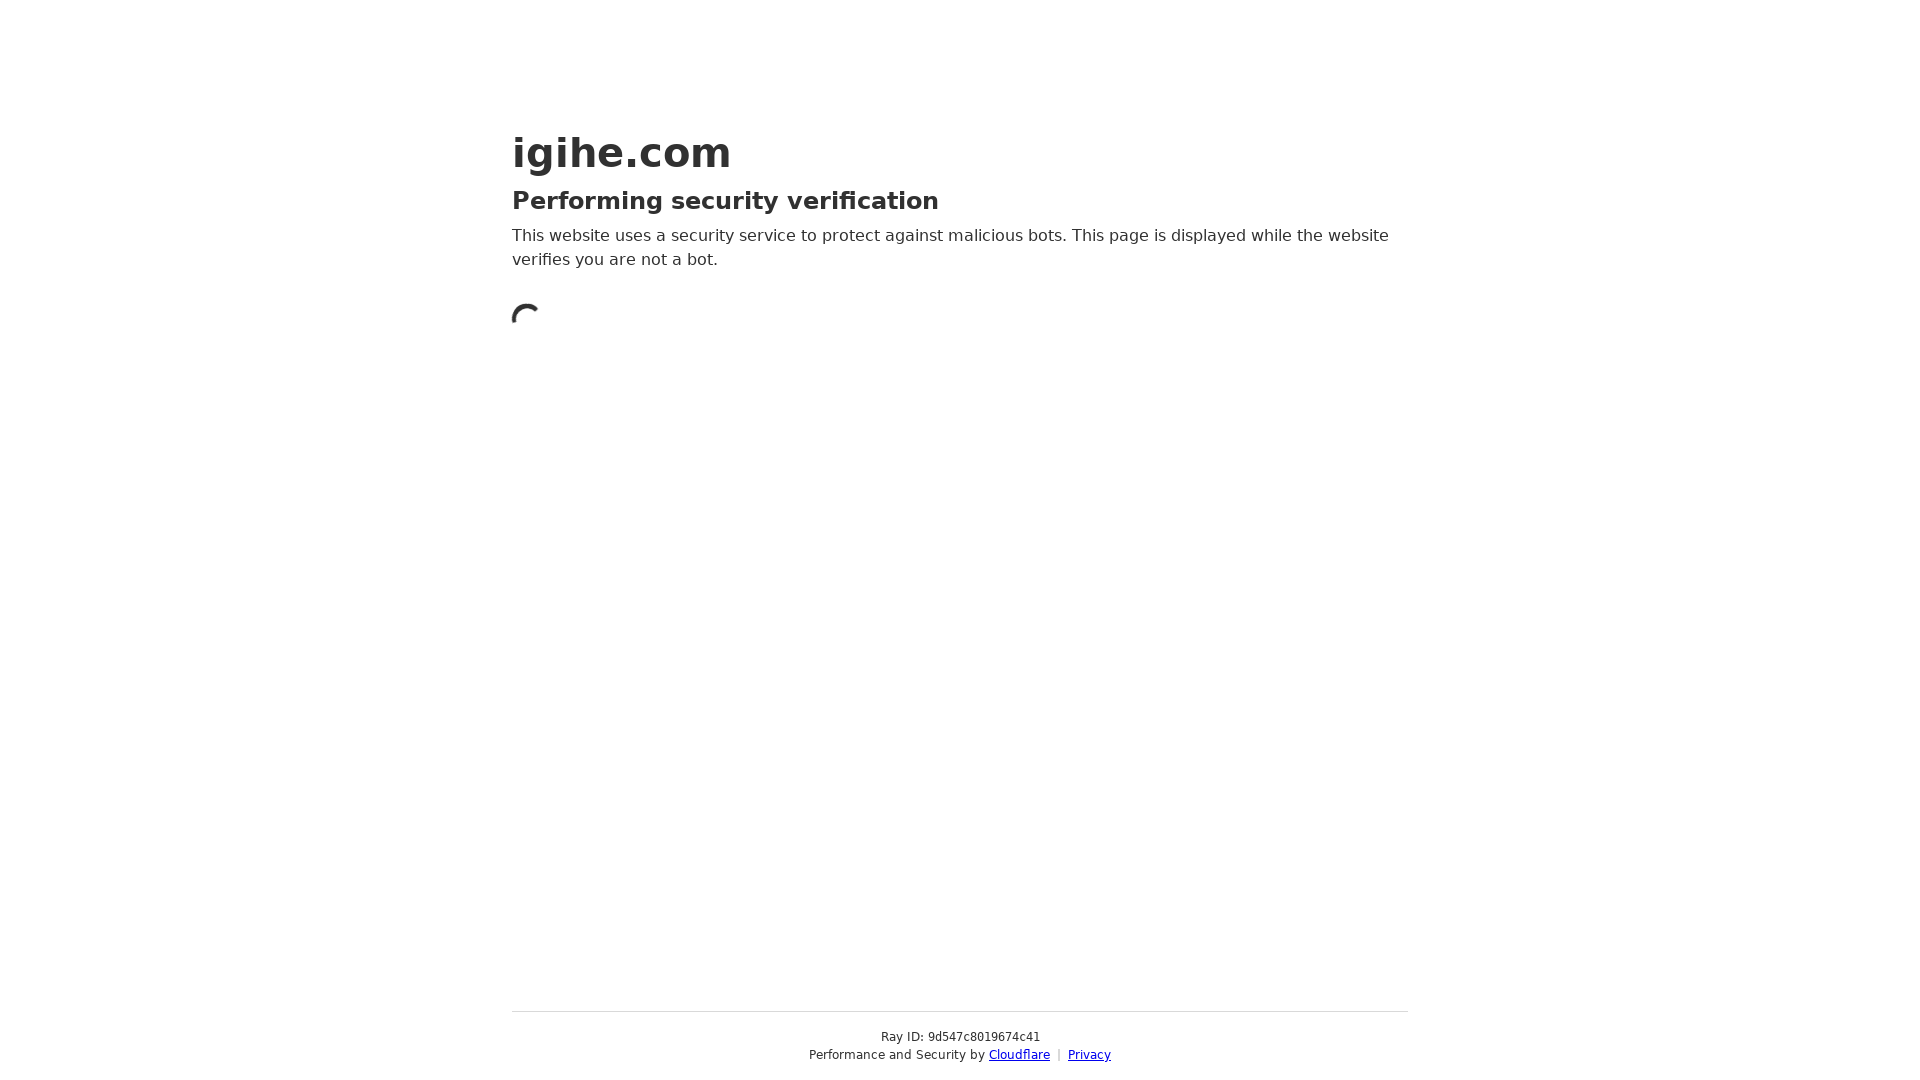

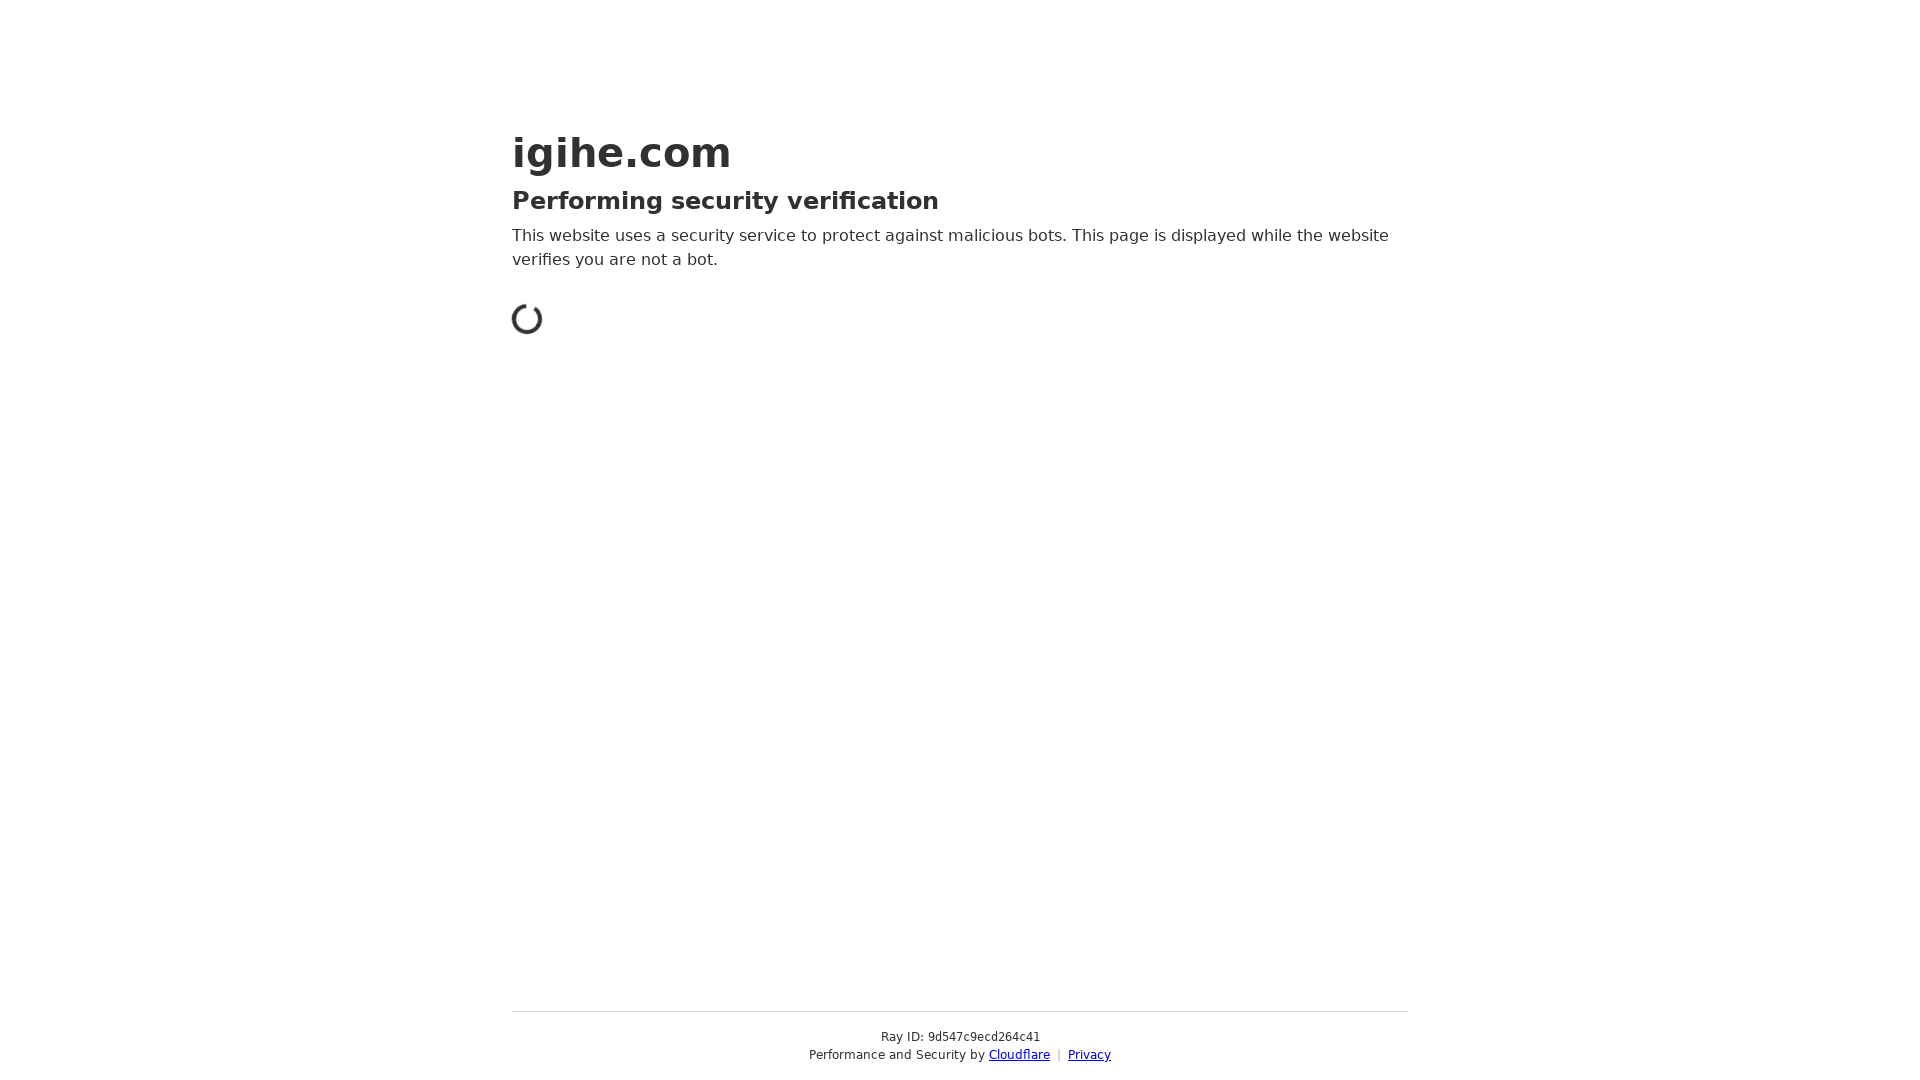